Tests sorting the Due column using semantic class selectors on table2 which has helpful markup attributes

Starting URL: http://the-internet.herokuapp.com/tables

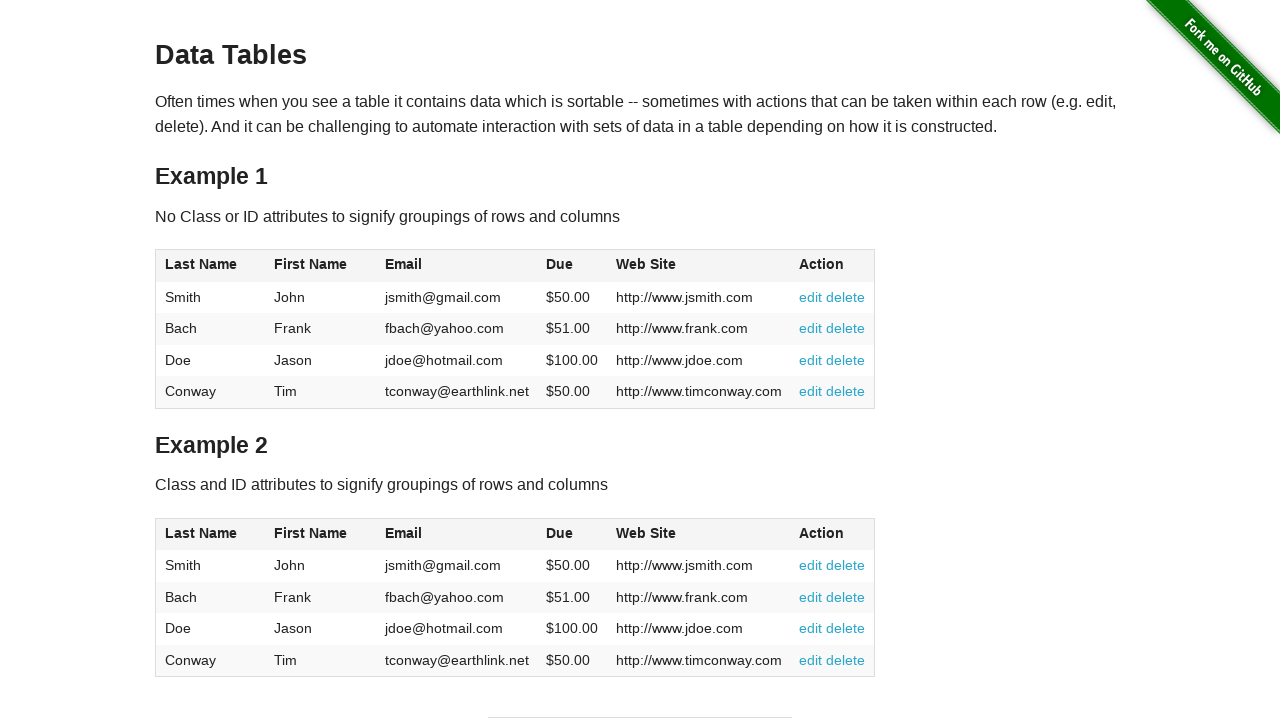

Clicked Due column header in table2 to sort at (560, 533) on #table2 thead .dues
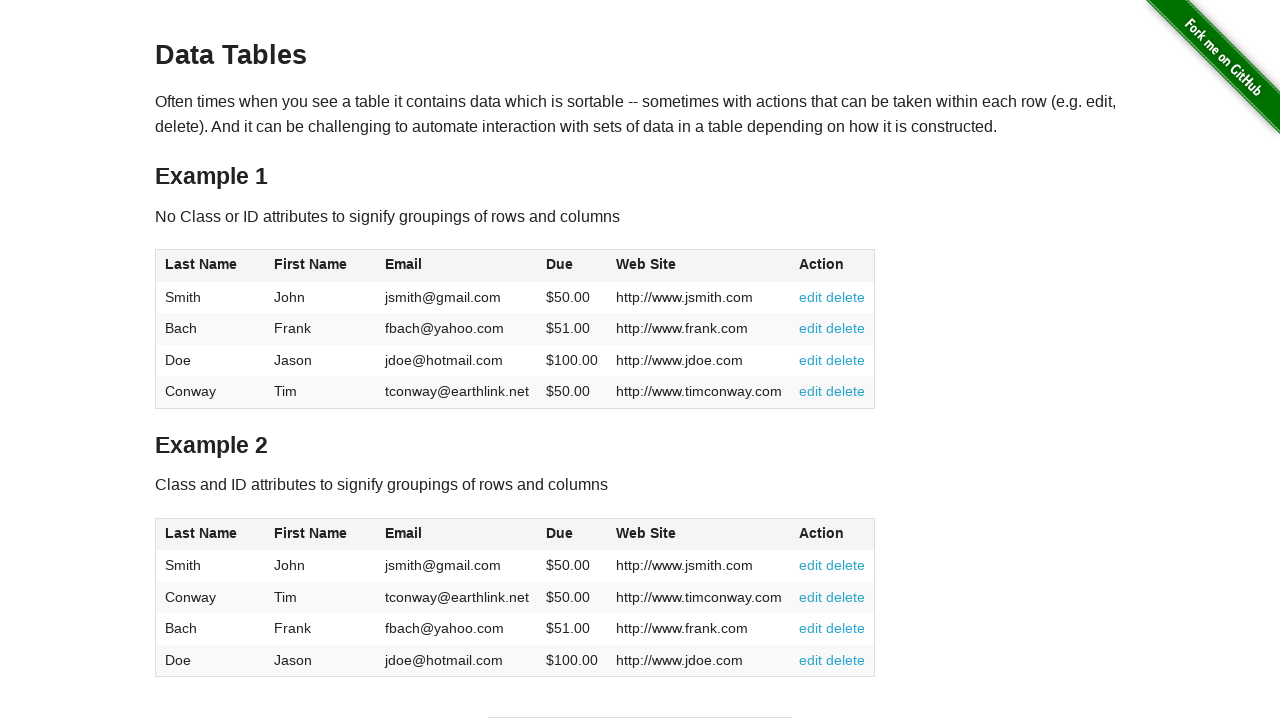

Table2 body dues data loaded after sorting
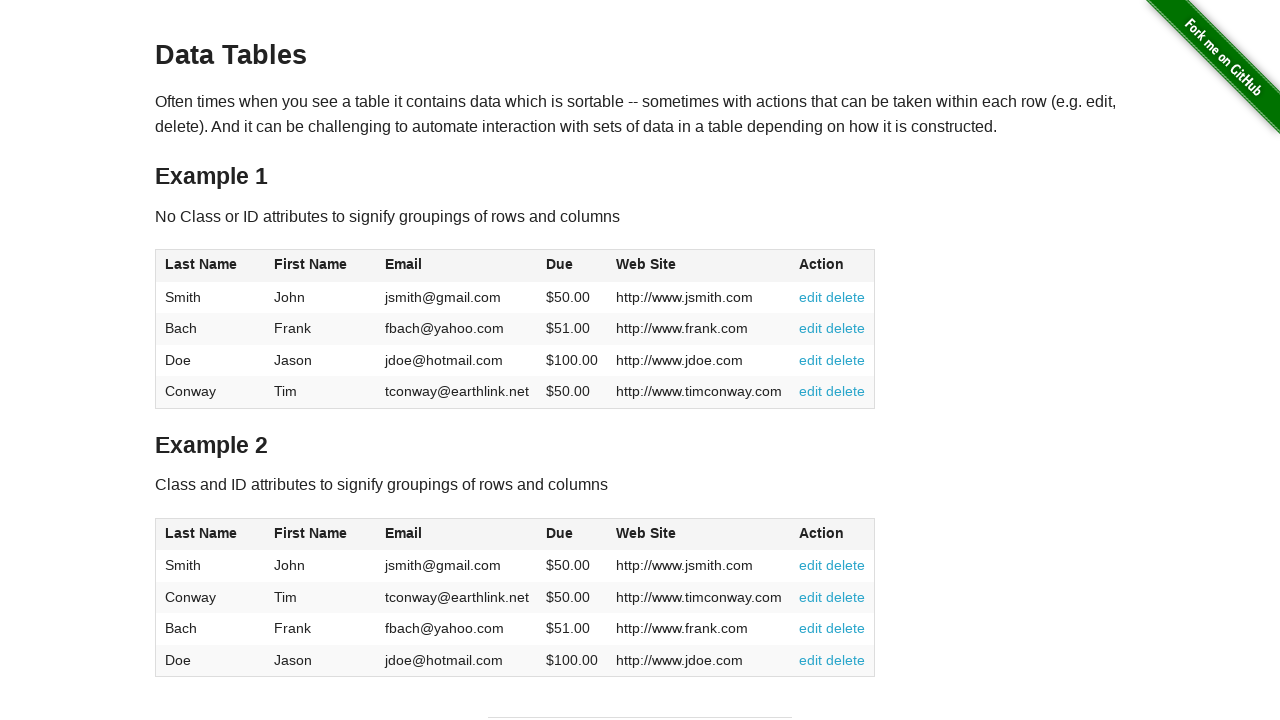

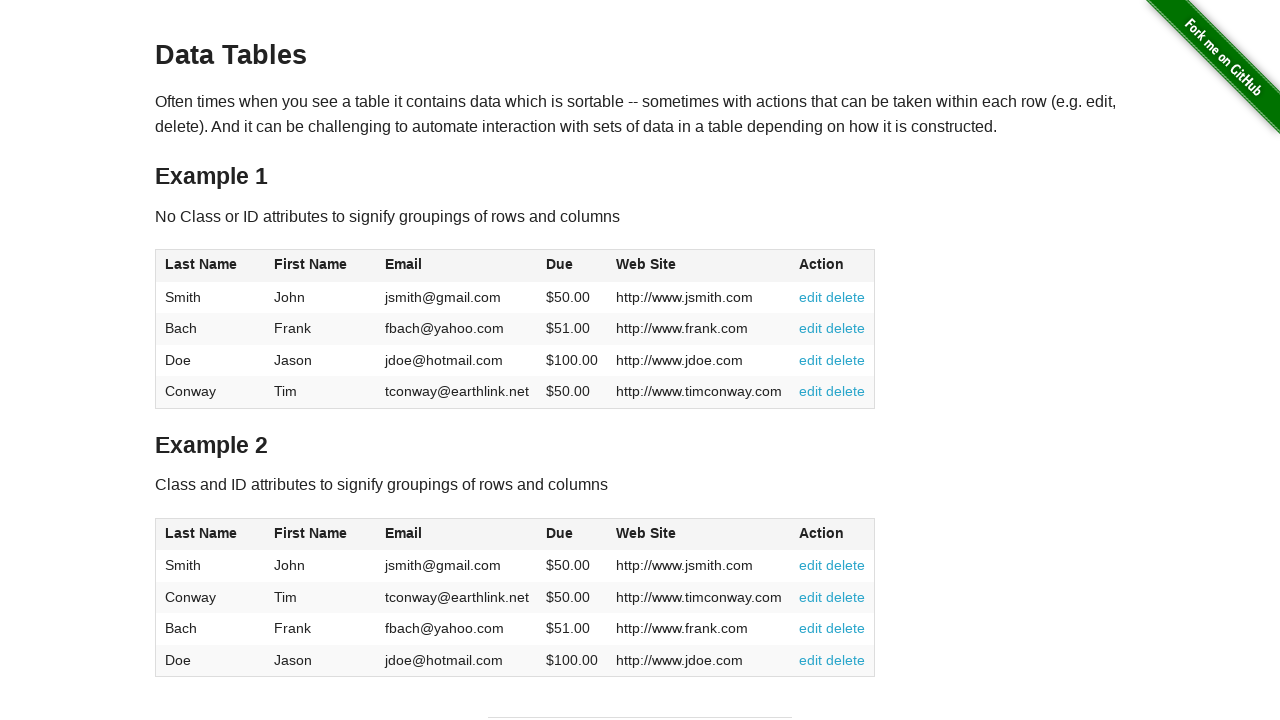